Tests an e-commerce checkout process by navigating through product pages, adding a Red Hoodie to cart, selecting shipping options, filling billing details, and verifying validation error messages for missing postcode and invalid payment method.

Starting URL: https://atid.store/

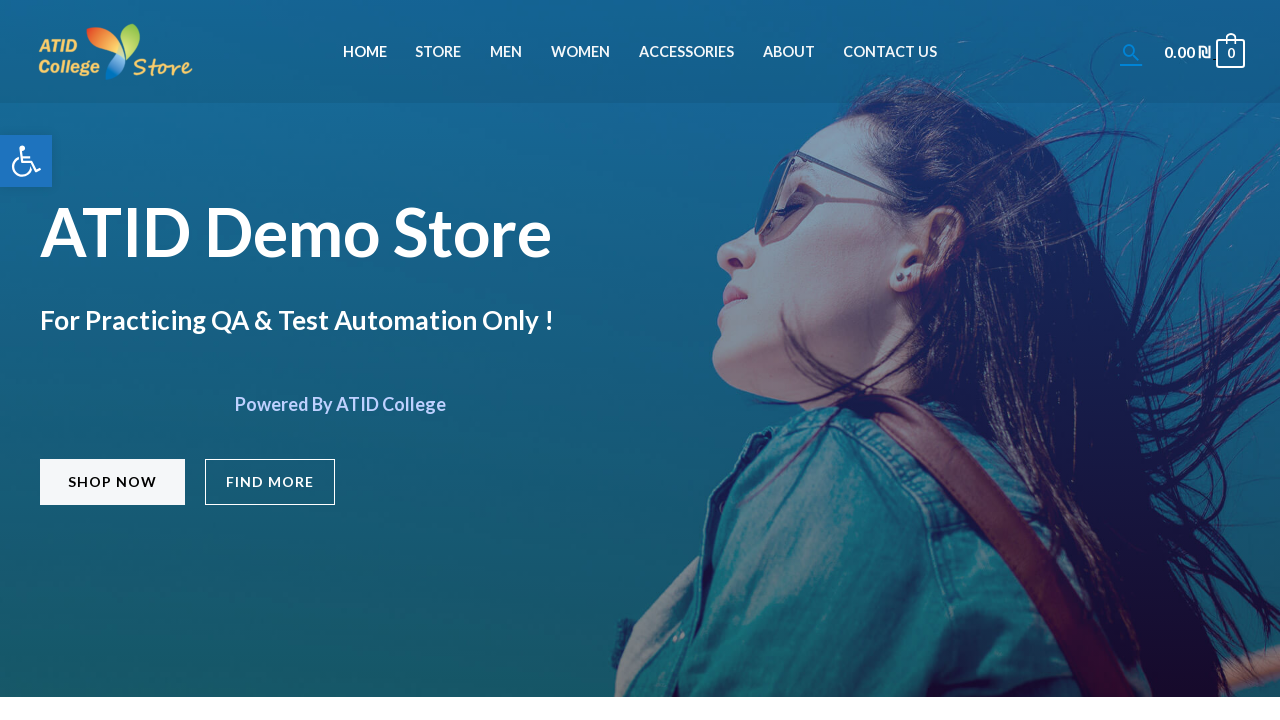

Waited for initial page load at atid.store
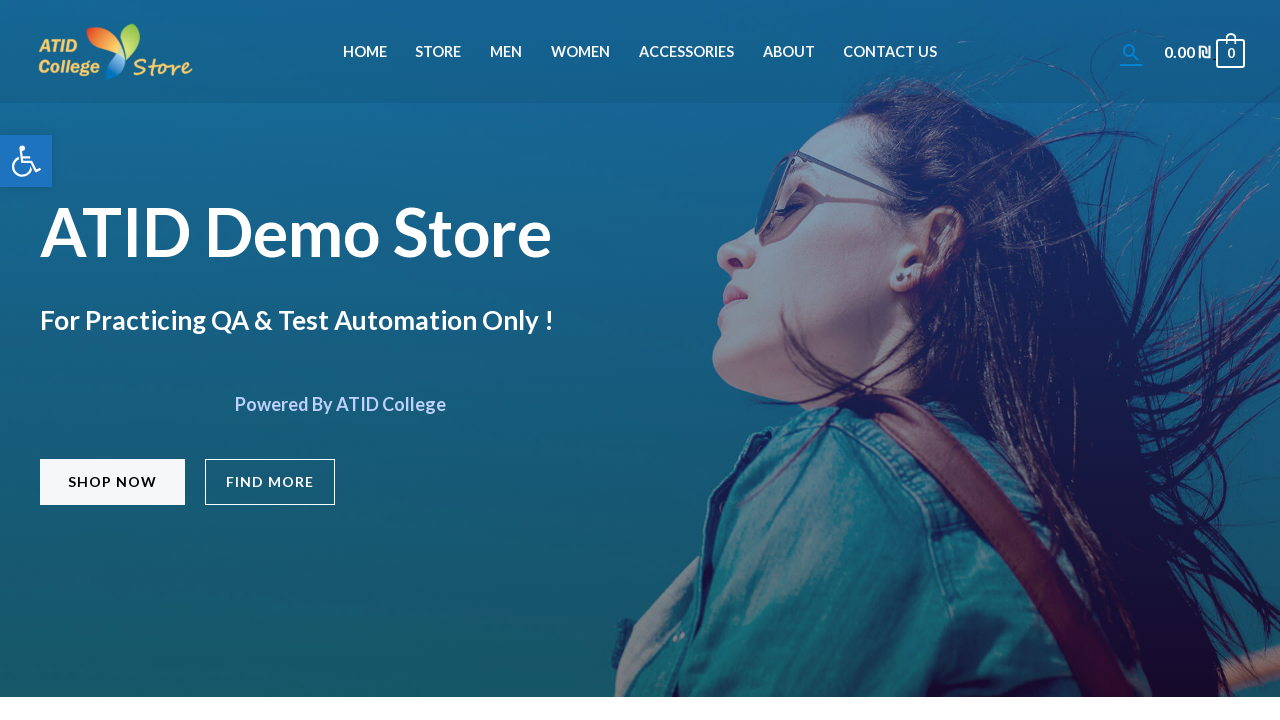

Clicked 'SHOP NOW' button in Latest Eyewear For You category at (112, 482) on html > body > div:nth-of-type(1) > div:nth-of-type(1) > div > div > main > artic
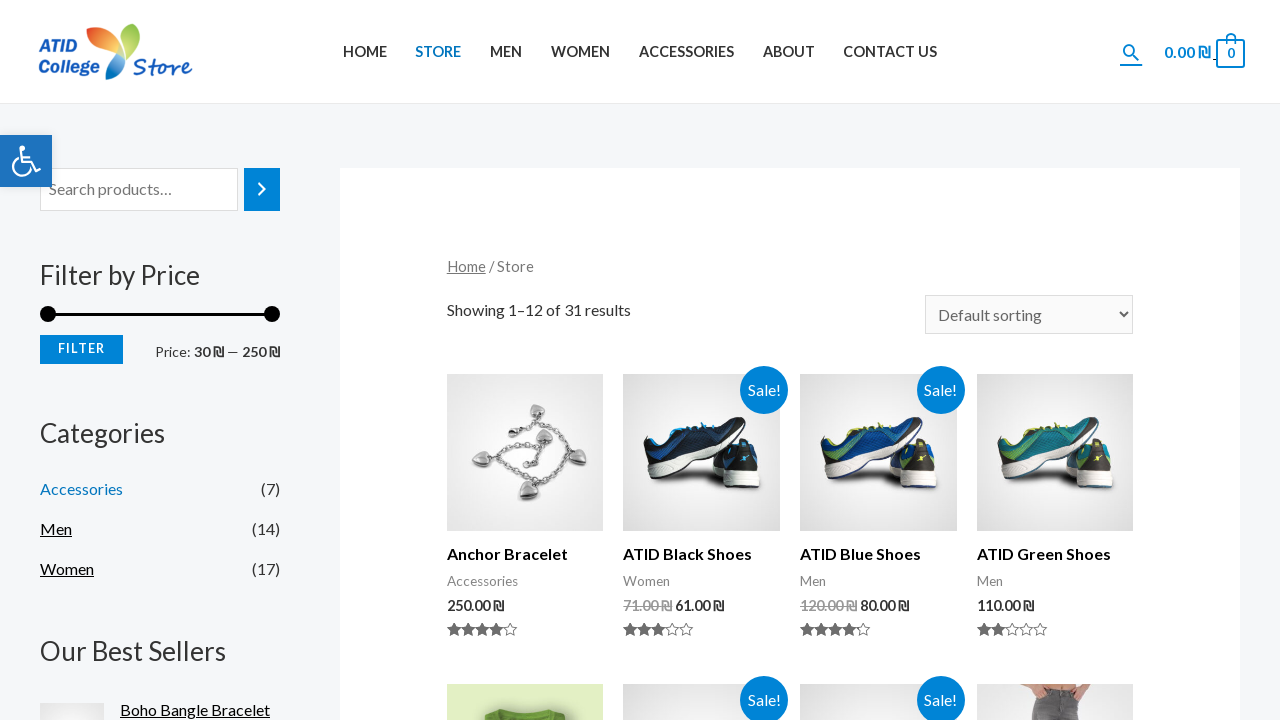

Navigated to products page at atid.store/store/
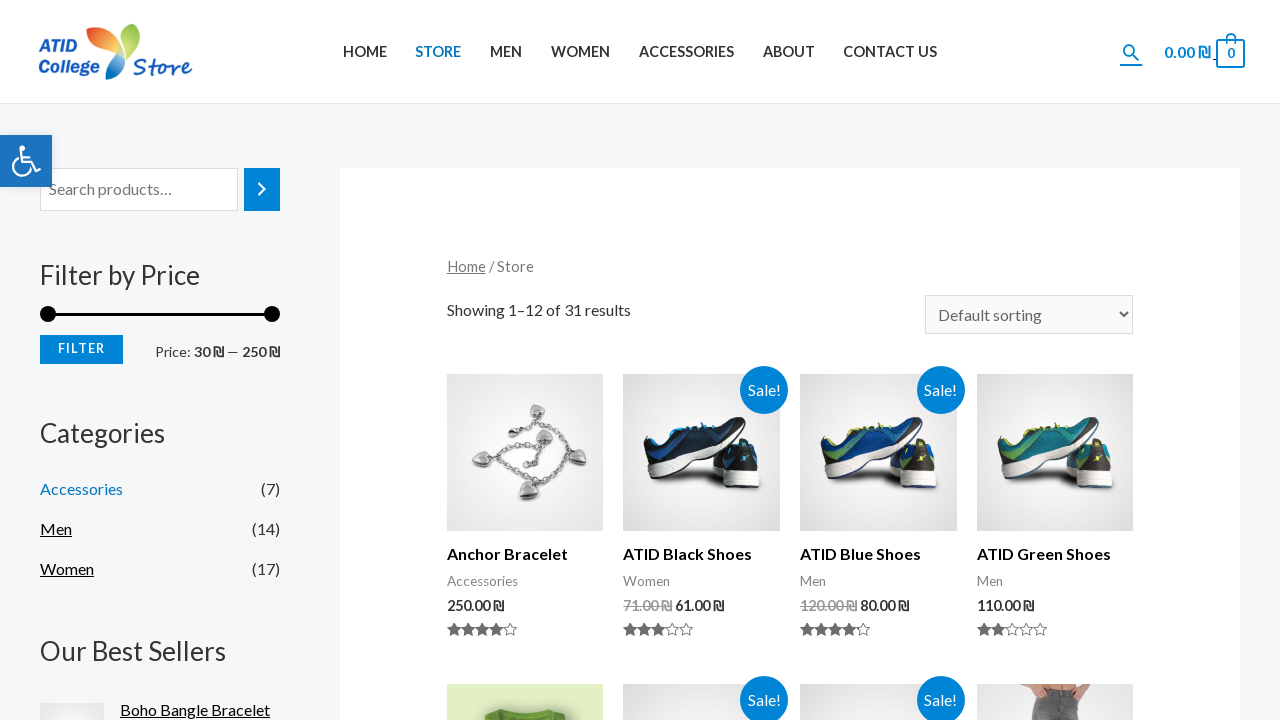

Clicked page 3 pagination button at (563, 361) on html > body > div:nth-of-type(1) > div:nth-of-type(1) > div > div:nth-of-type(2)
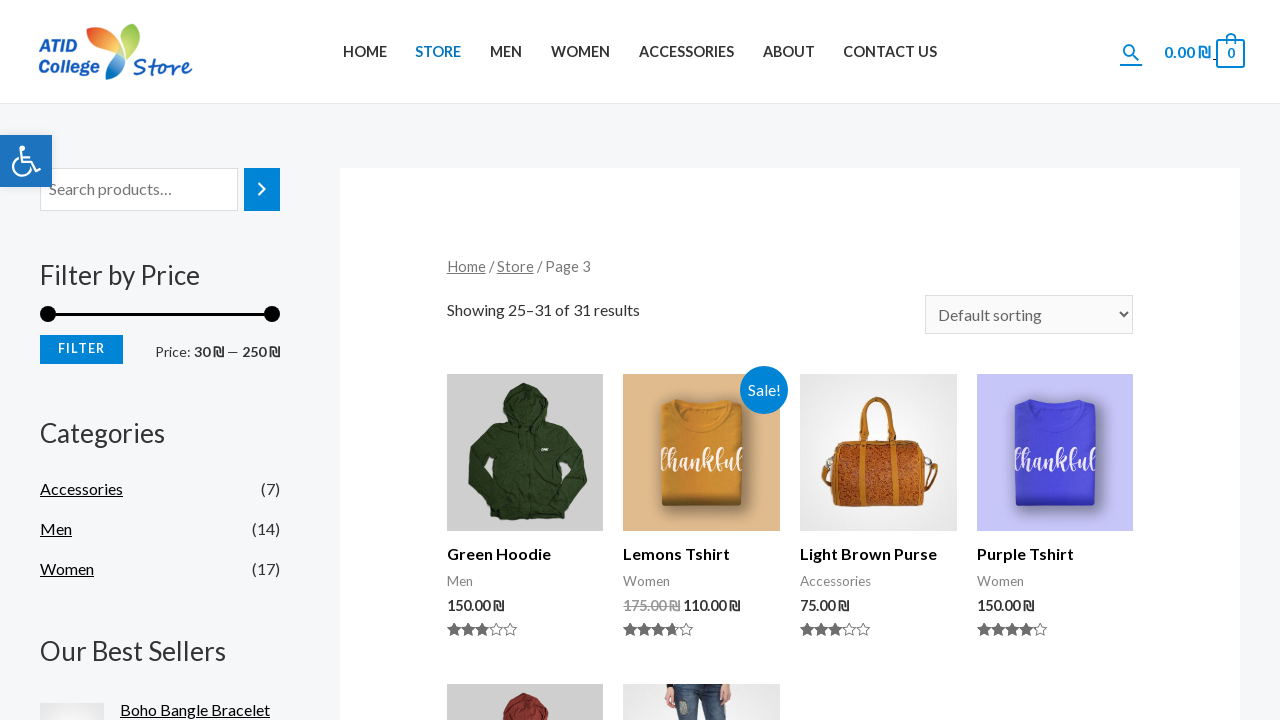

Verified page 3 loaded at atid.store/store/page/3/
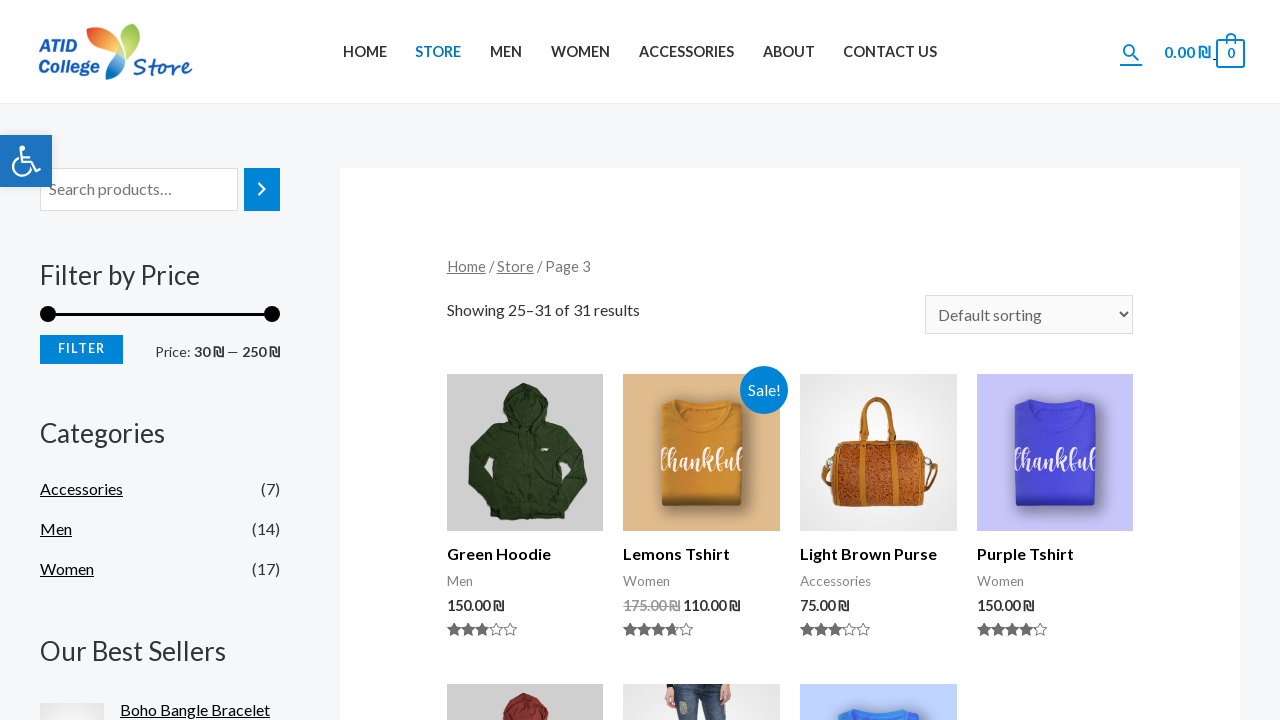

Clicked on Red Hoodie product link at (525, 360) on html > body > div:nth-of-type(1) > div:nth-of-type(1) > div > div:nth-of-type(2)
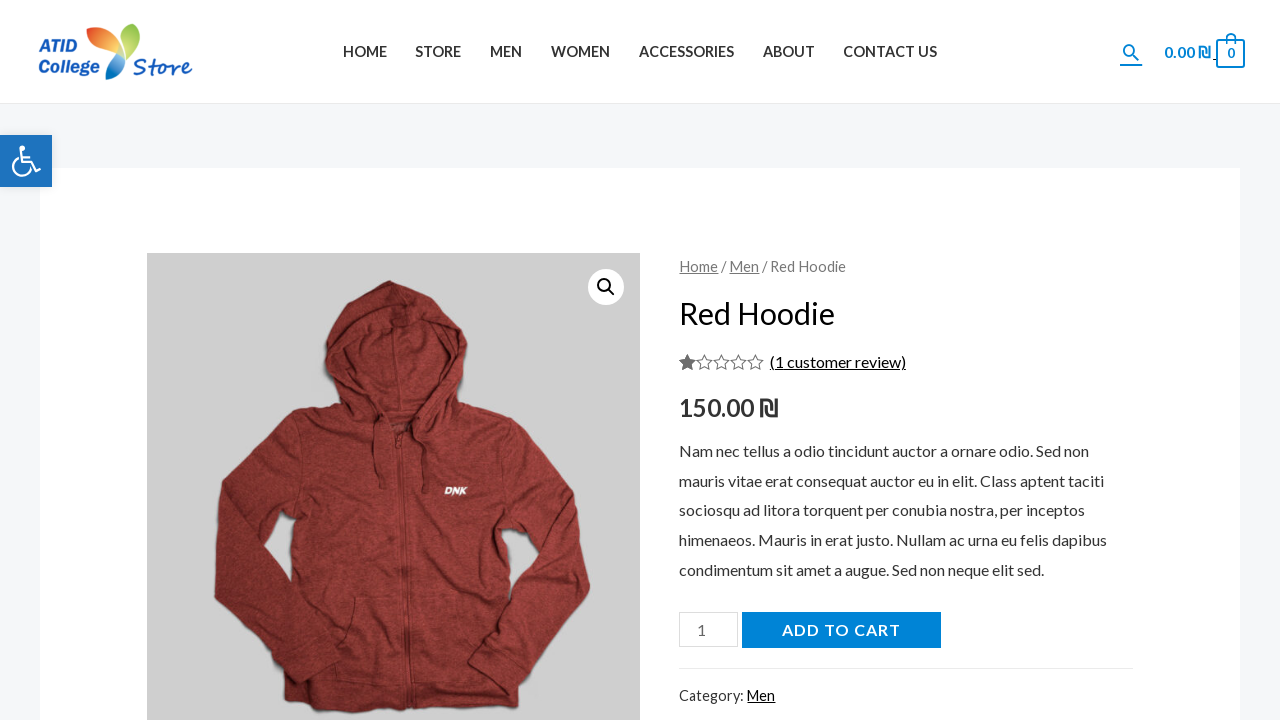

Navigated to Red Hoodie product detail page
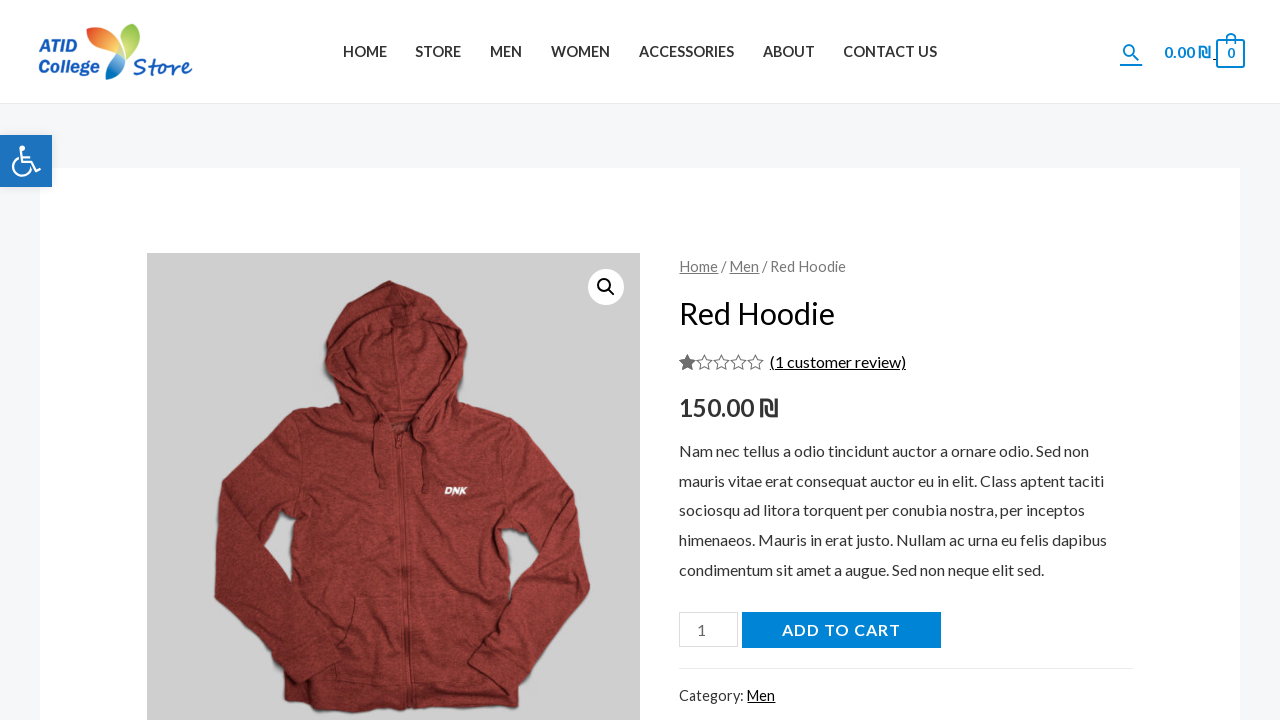

Clicked 'ADD TO CART' button for Red Hoodie at (841, 630) on button.single_add_to_cart_button
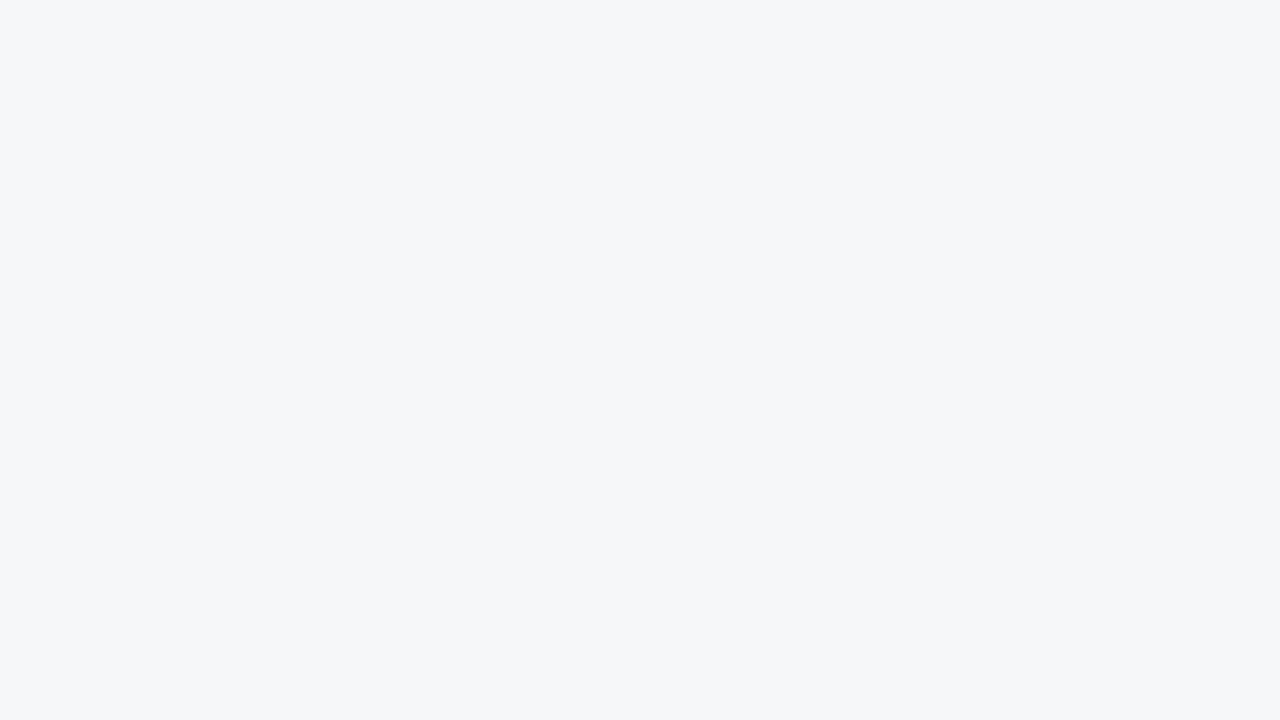

Confirmation message displayed after adding to cart
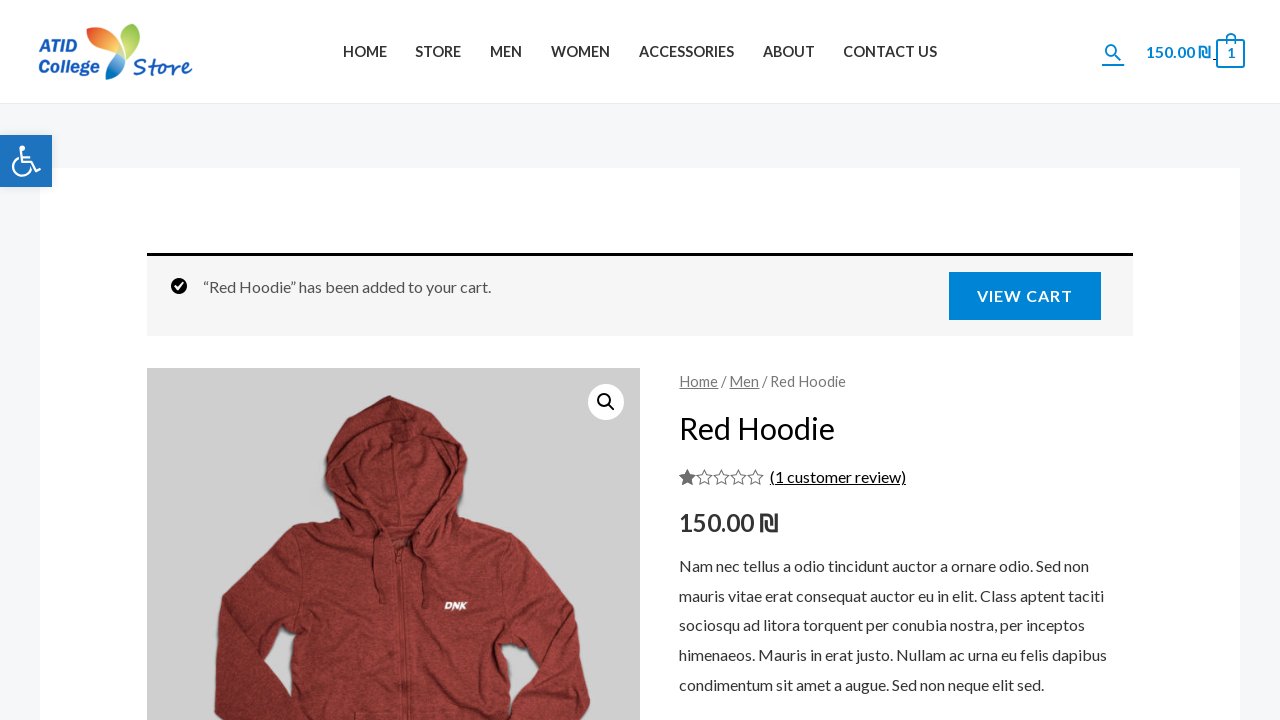

Clicked 'VIEW CART' button at (1025, 296) on a.button.wc-forward
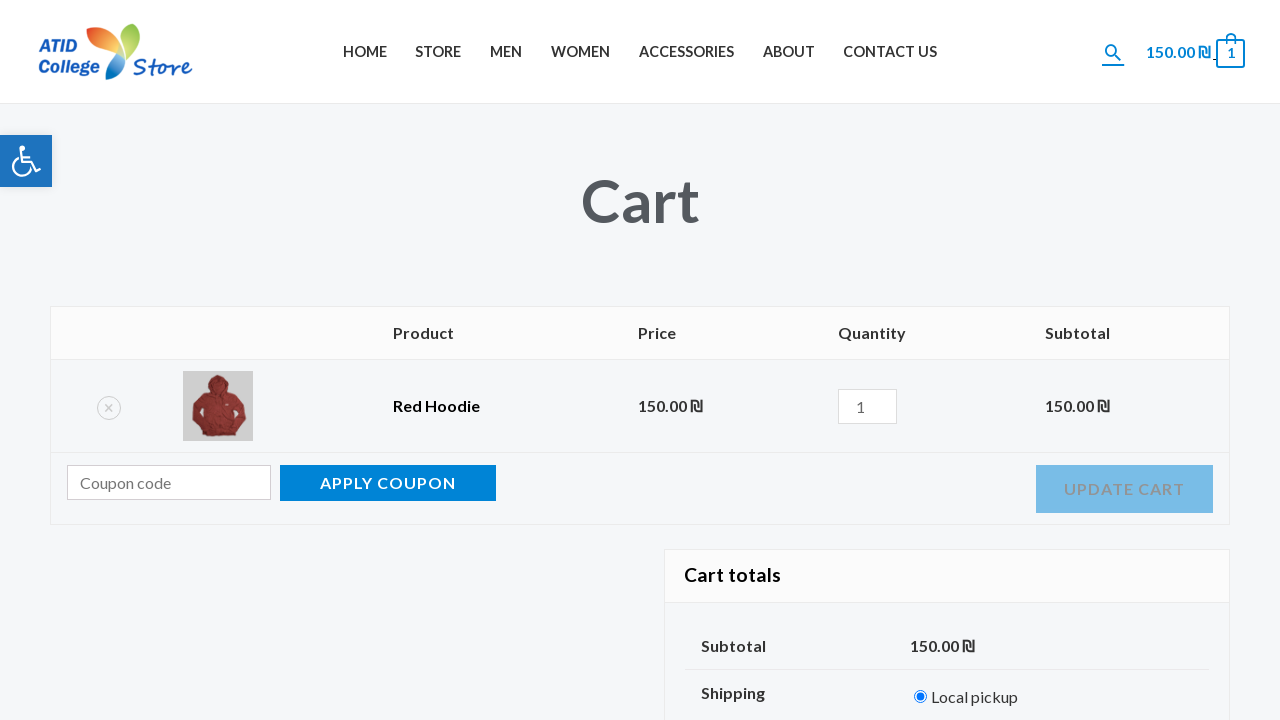

Navigated to cart page
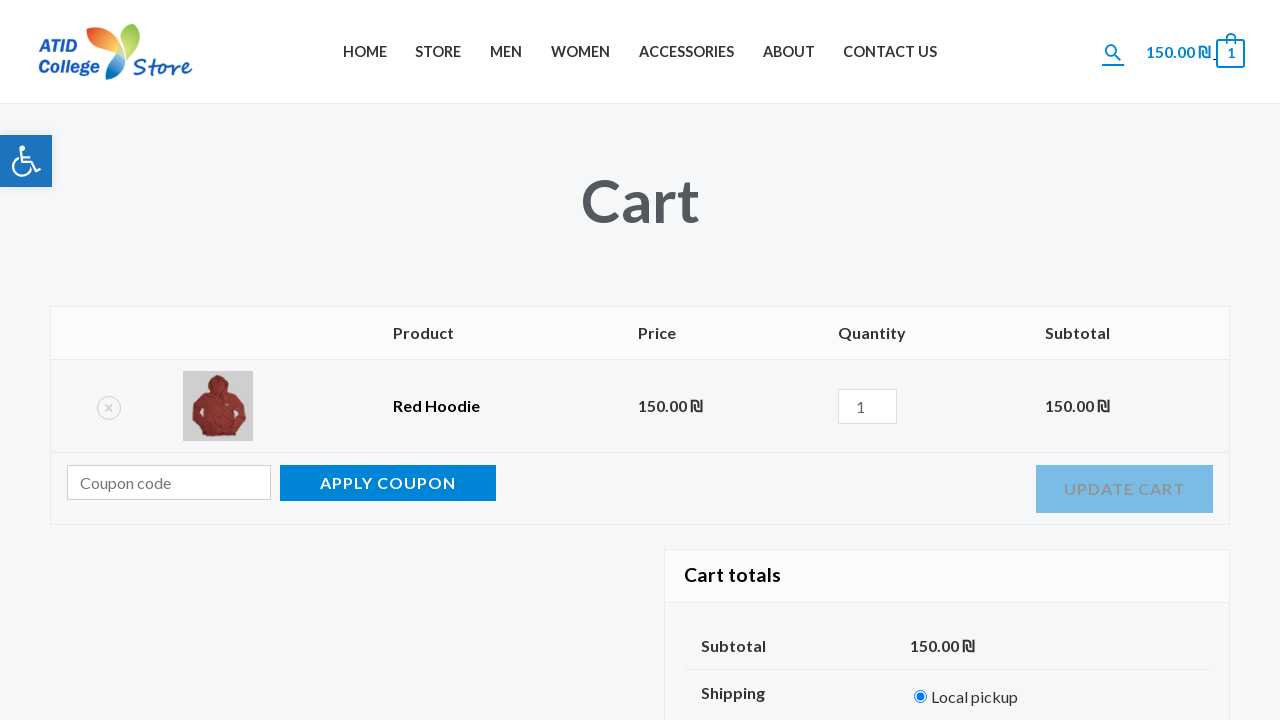

Selected 'Local pickup' shipping option at (921, 697) on #shipping_method_0_local_pickup1
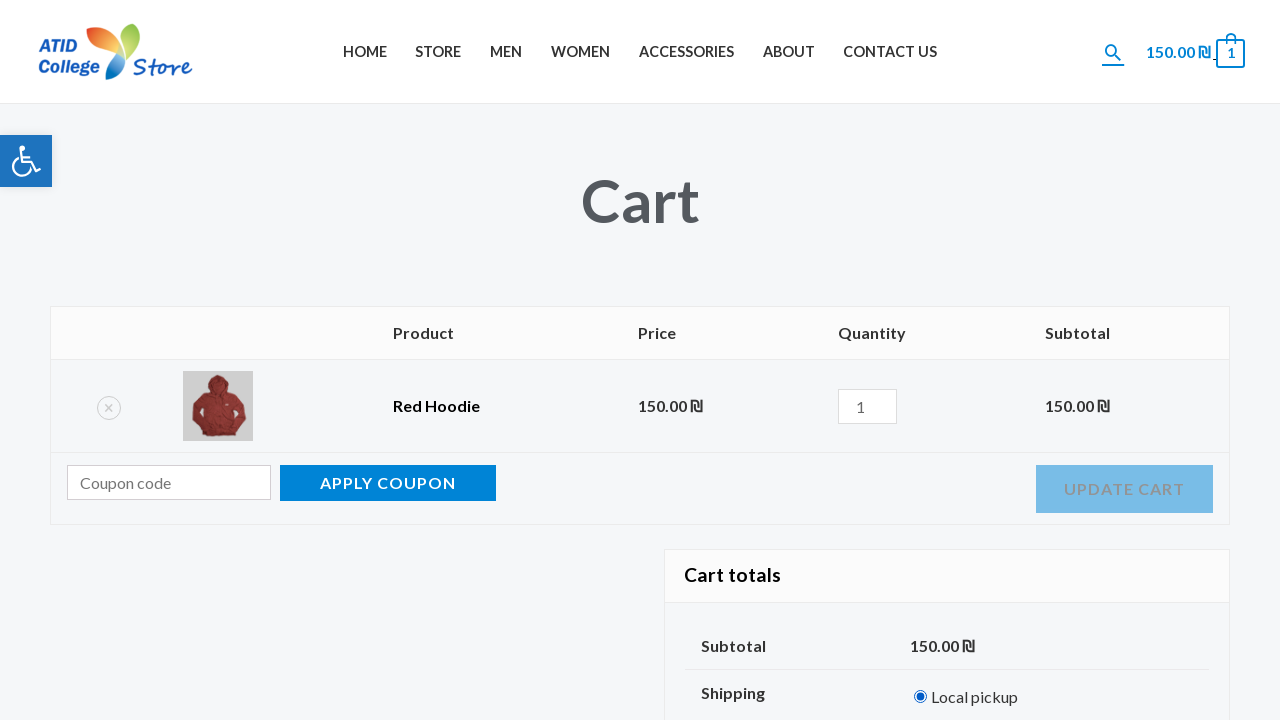

Selected 'Delivery Express' shipping option at (921, 361) on #shipping_method_0_flat_rate3
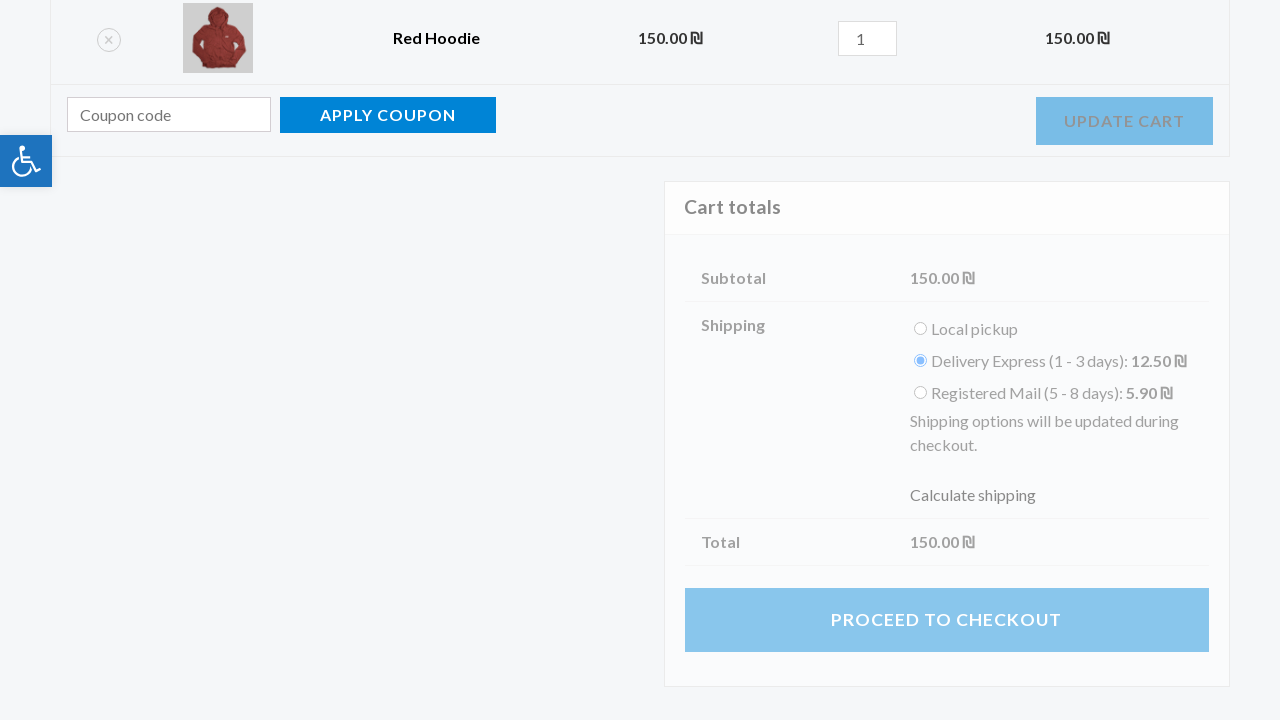

Selected 'Registered Mail' shipping option at (921, 361) on #shipping_method_0_flat_rate4
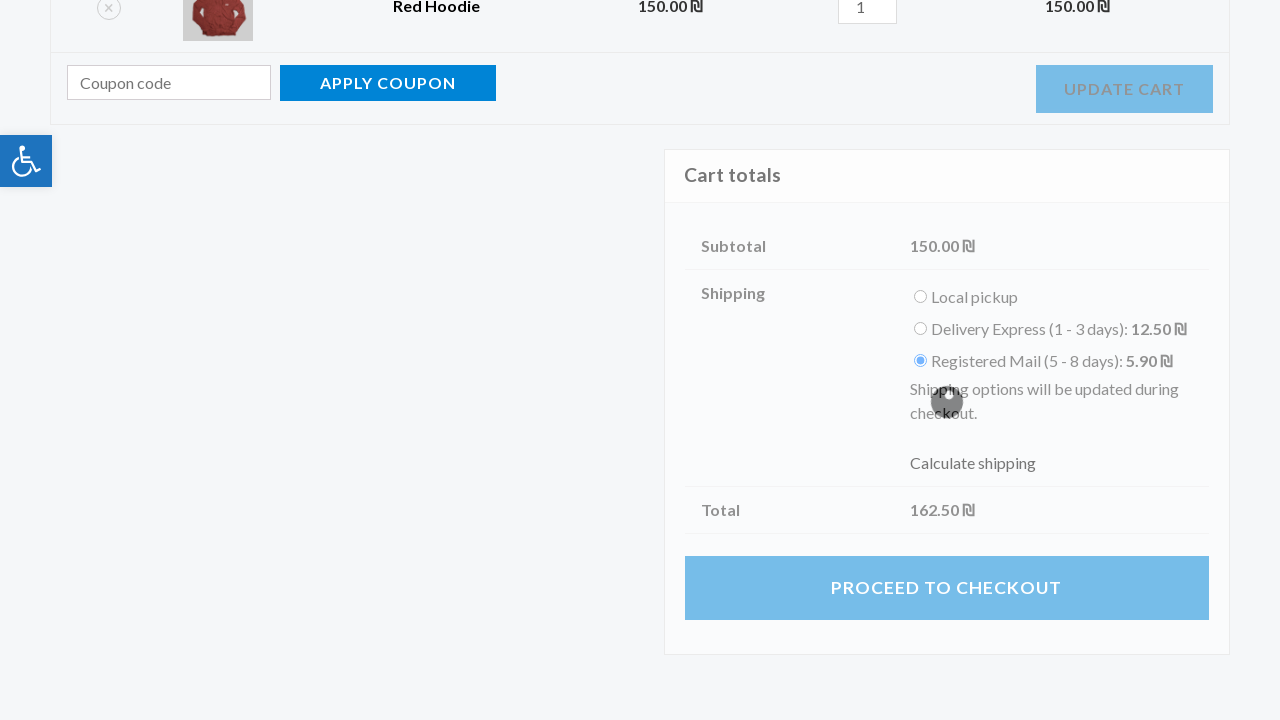

Clicked 'PROCEED TO CHECKOUT' button at (947, 360) on a.checkout-button
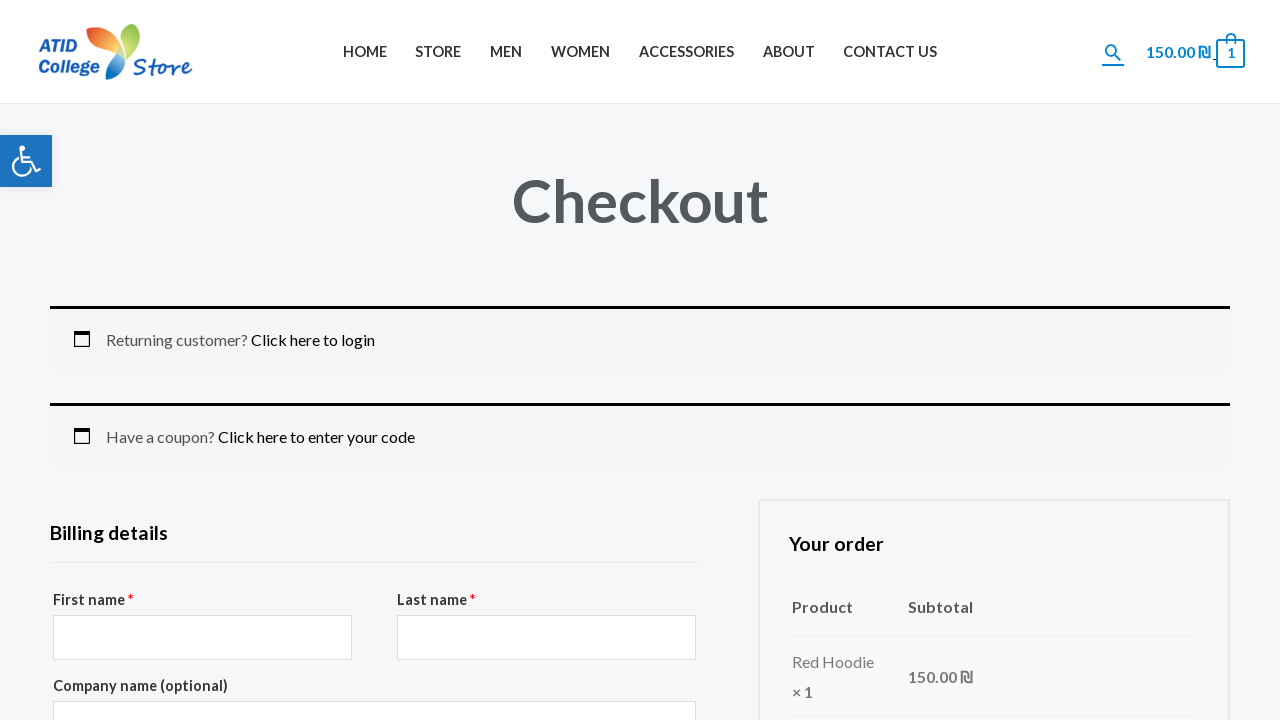

Navigated to checkout page
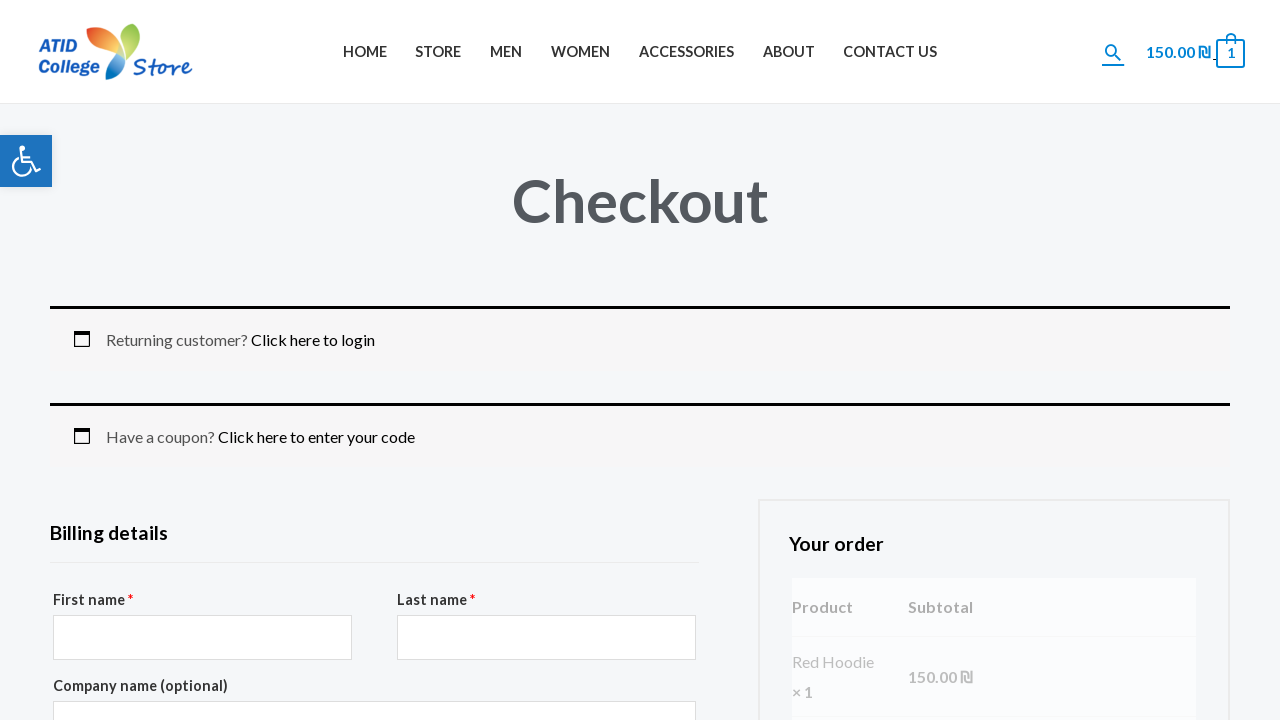

Filled billing first name with 'Samantha' on #billing_first_name
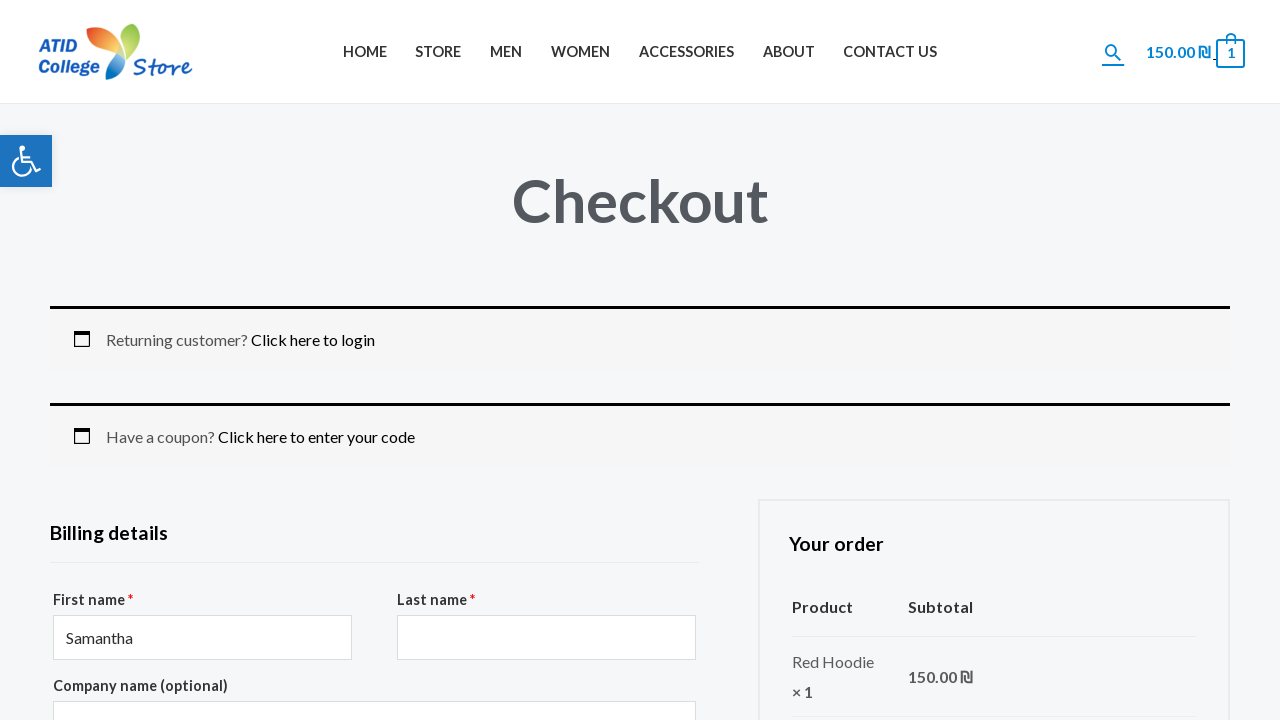

Filled billing last name with 'Williams' on #billing_last_name
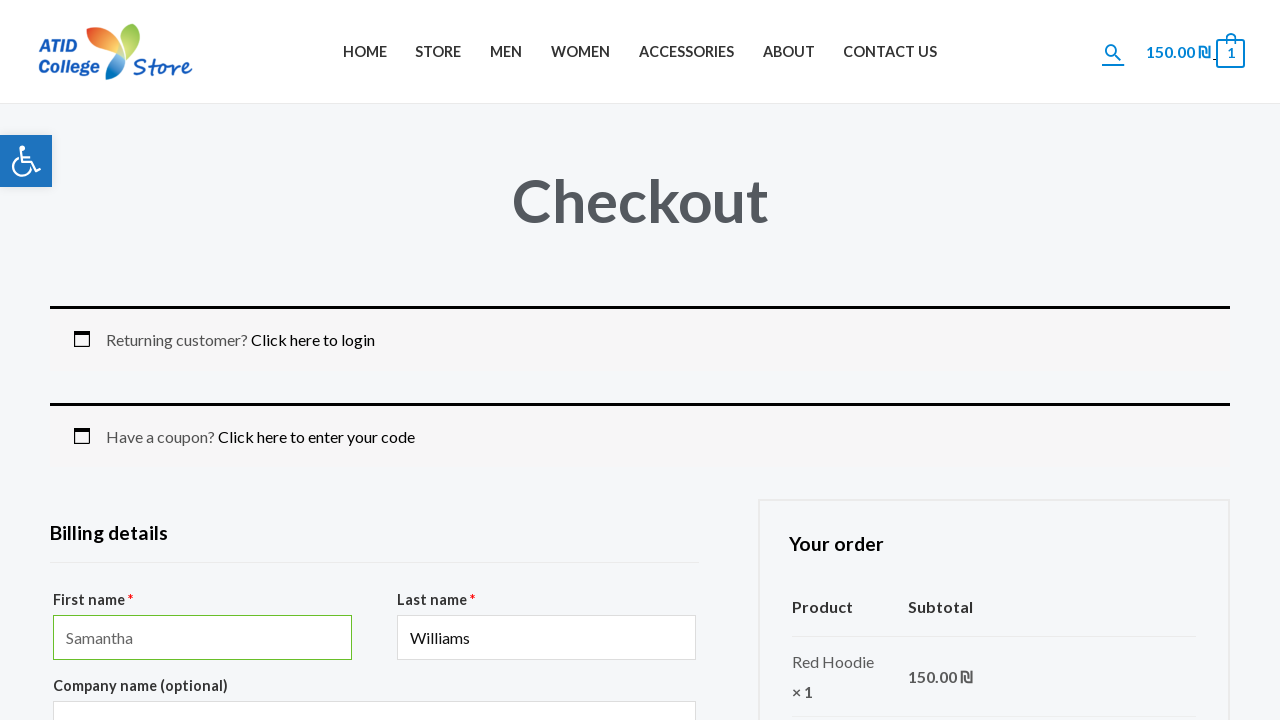

Filled billing address with '742 Maple Street' on #billing_address_1
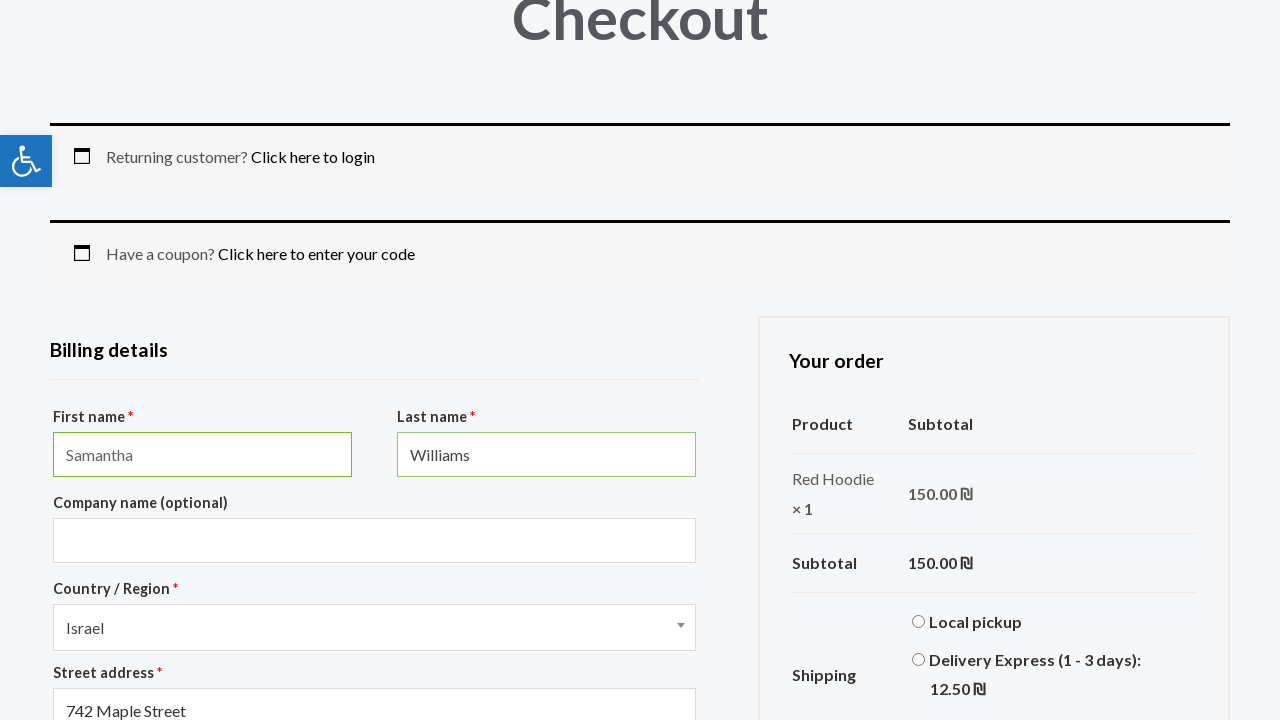

Filled billing city with 'Chicago' on #billing_city
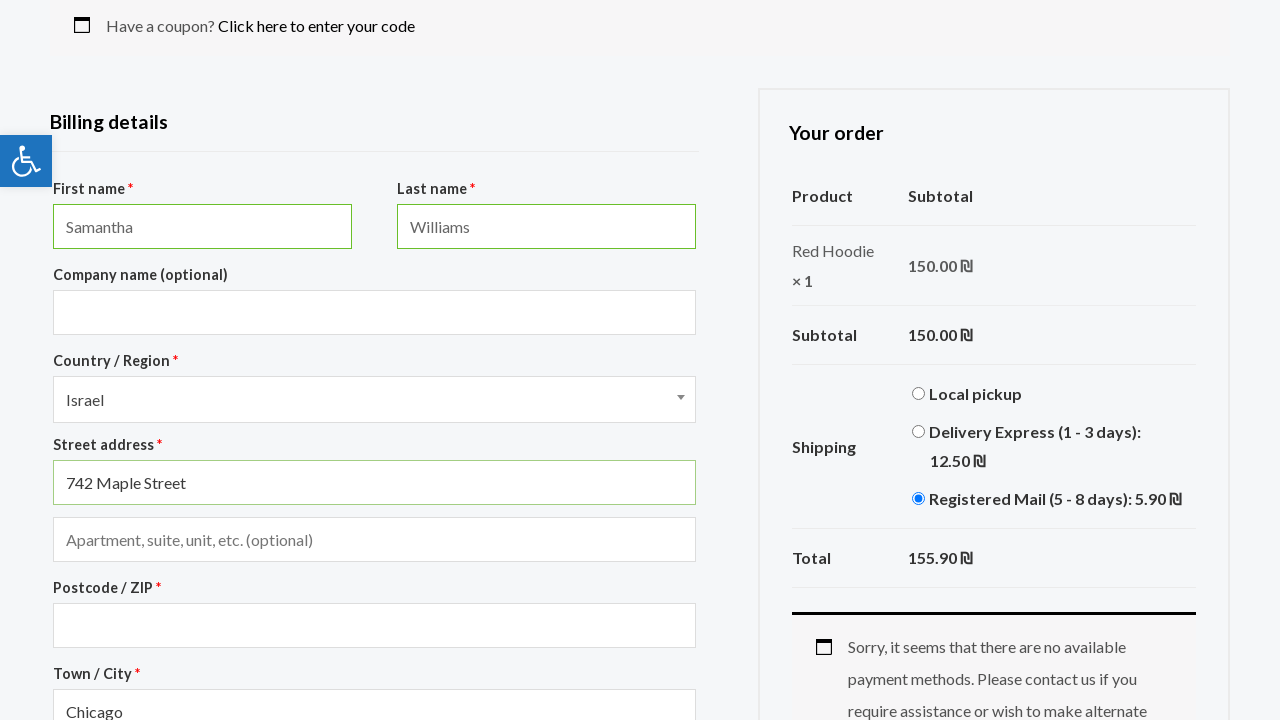

Filled billing phone with '0587654321' on #billing_phone
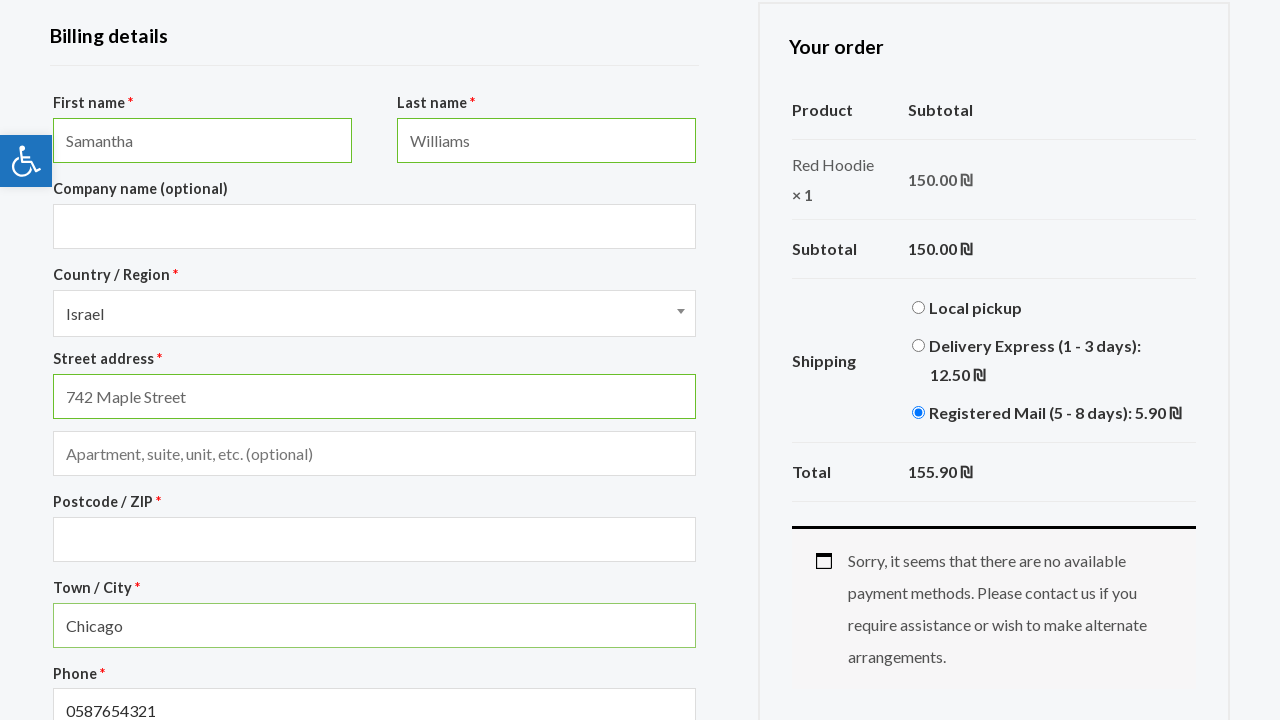

Filled billing email with 'samantha.williams@testmail.com' on #billing_email
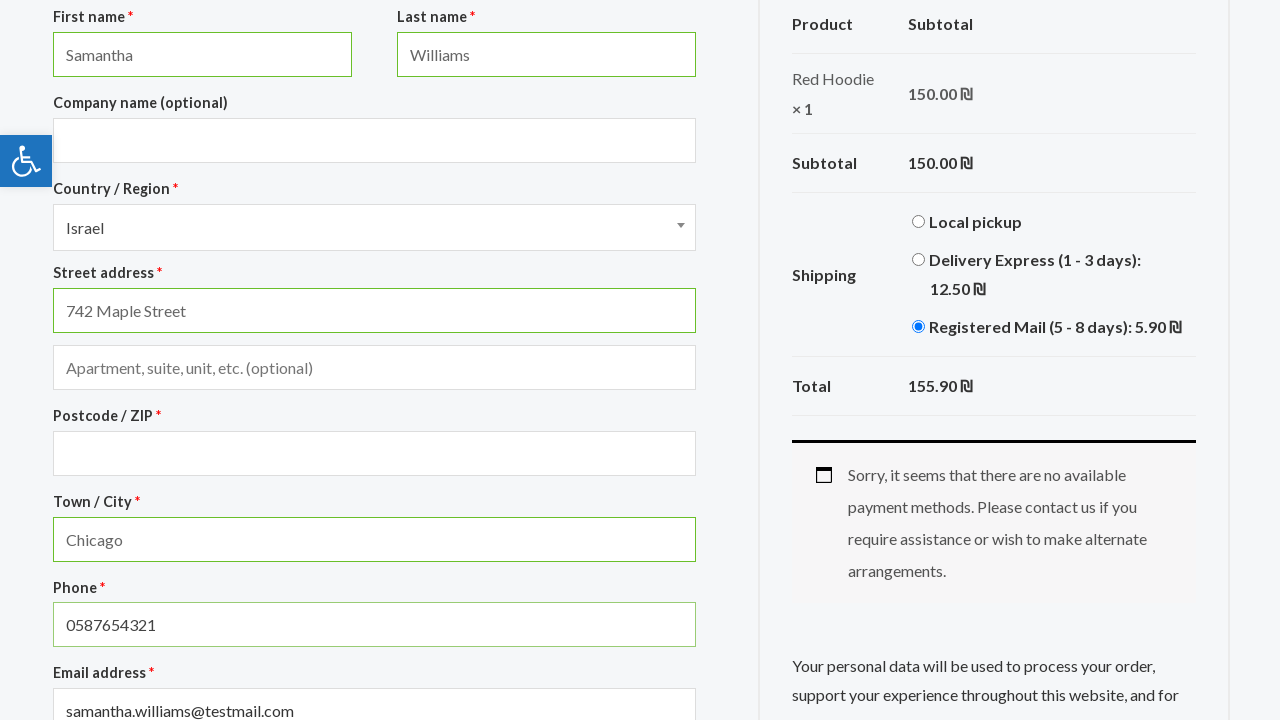

Clicked 'PLACE ORDER' button (first attempt) at (994, 360) on #place_order
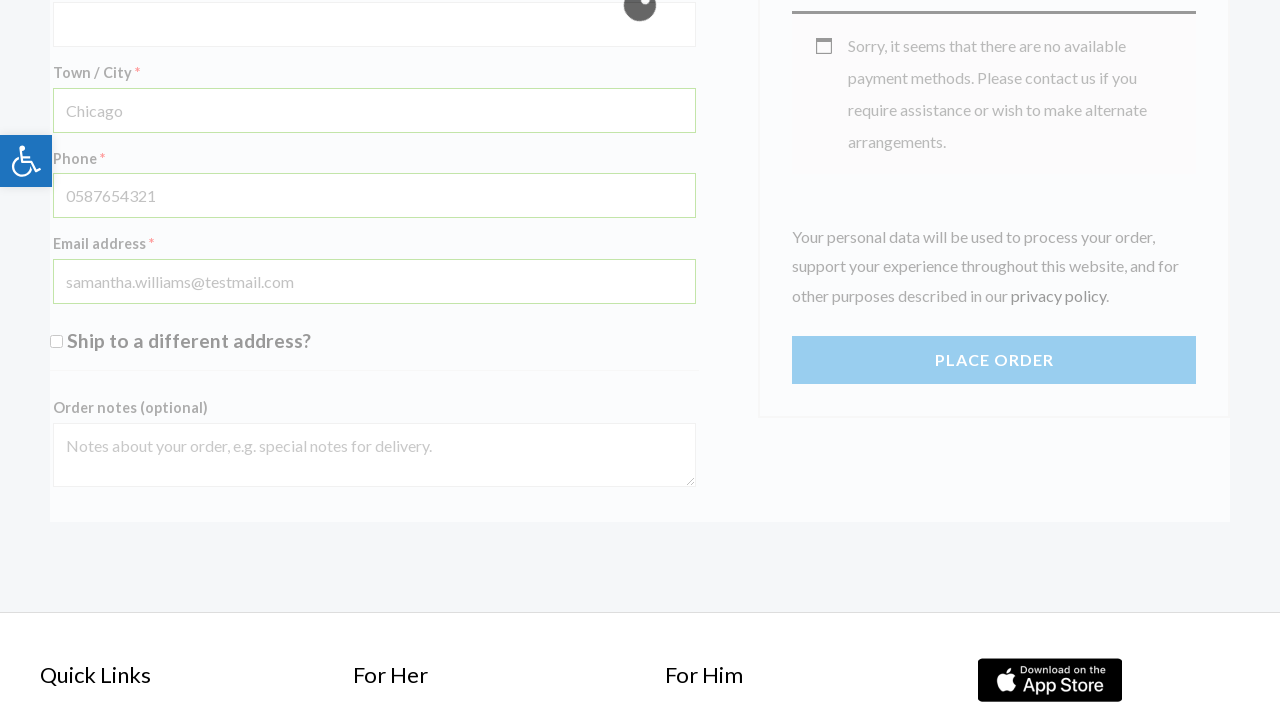

Validation error message displayed for missing postcode
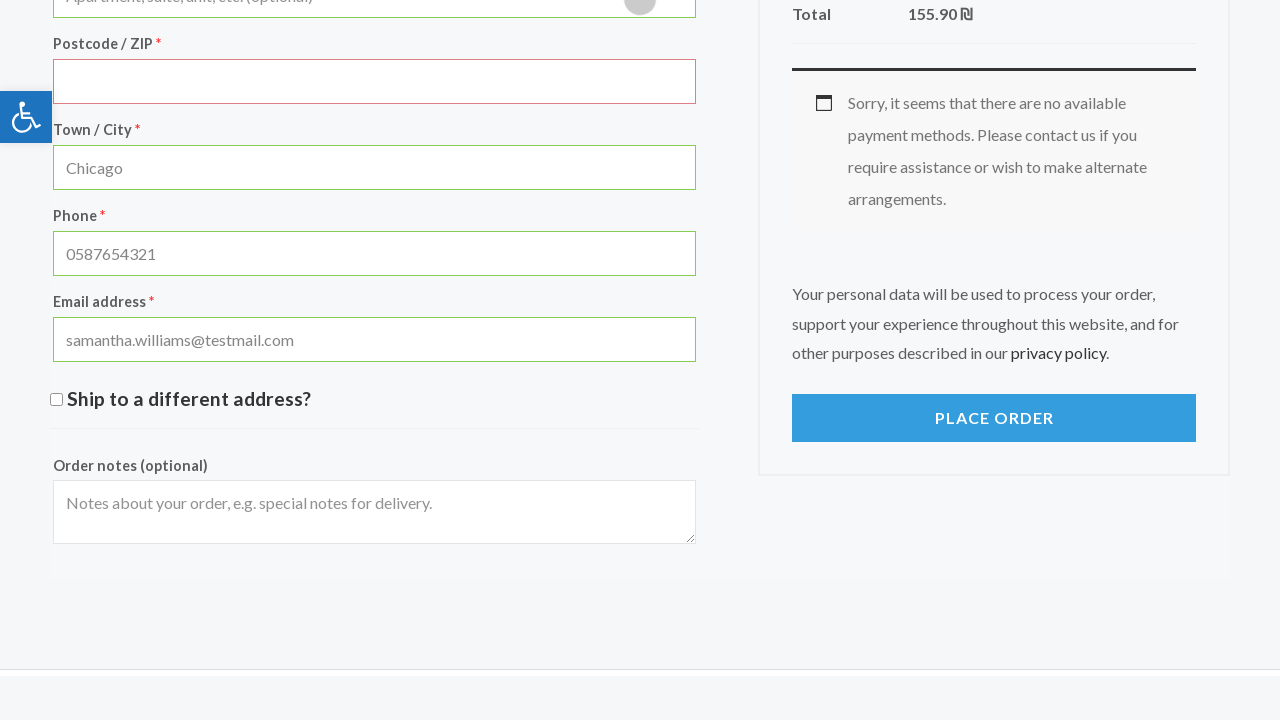

Filled billing postcode with '60614' on #billing_postcode
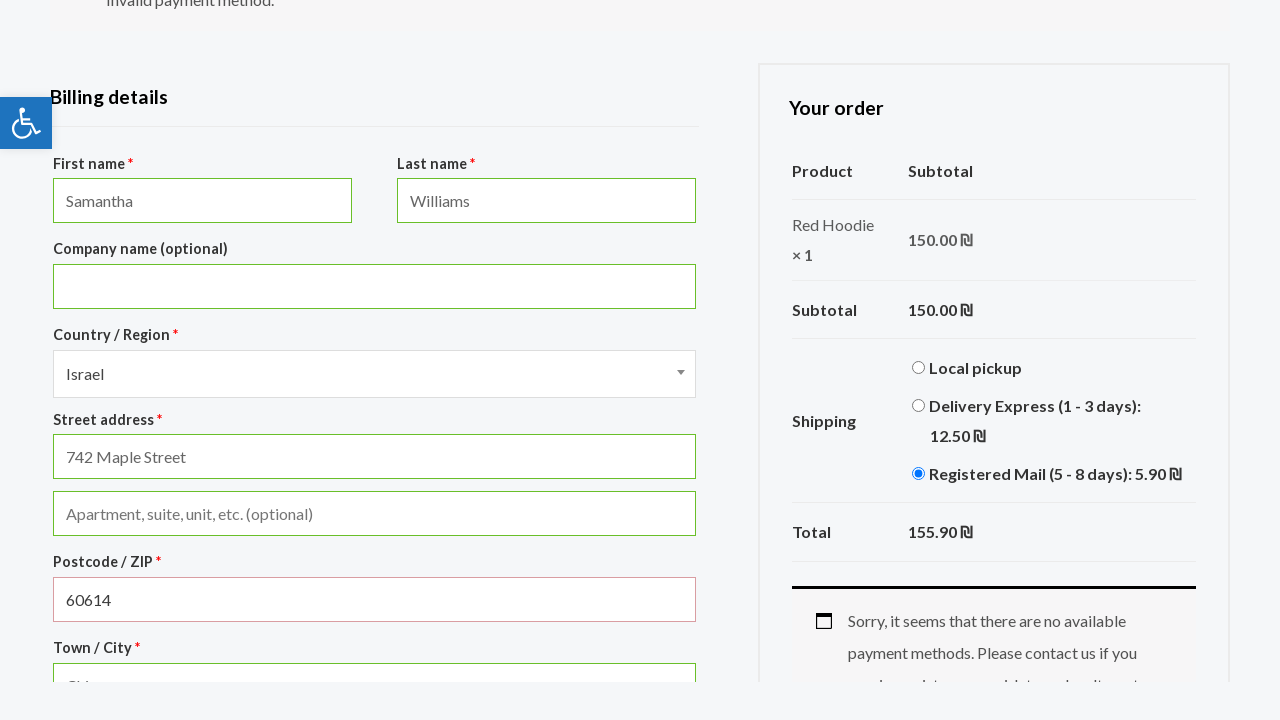

Clicked 'PLACE ORDER' button (second attempt with postcode filled) at (994, 696) on #place_order
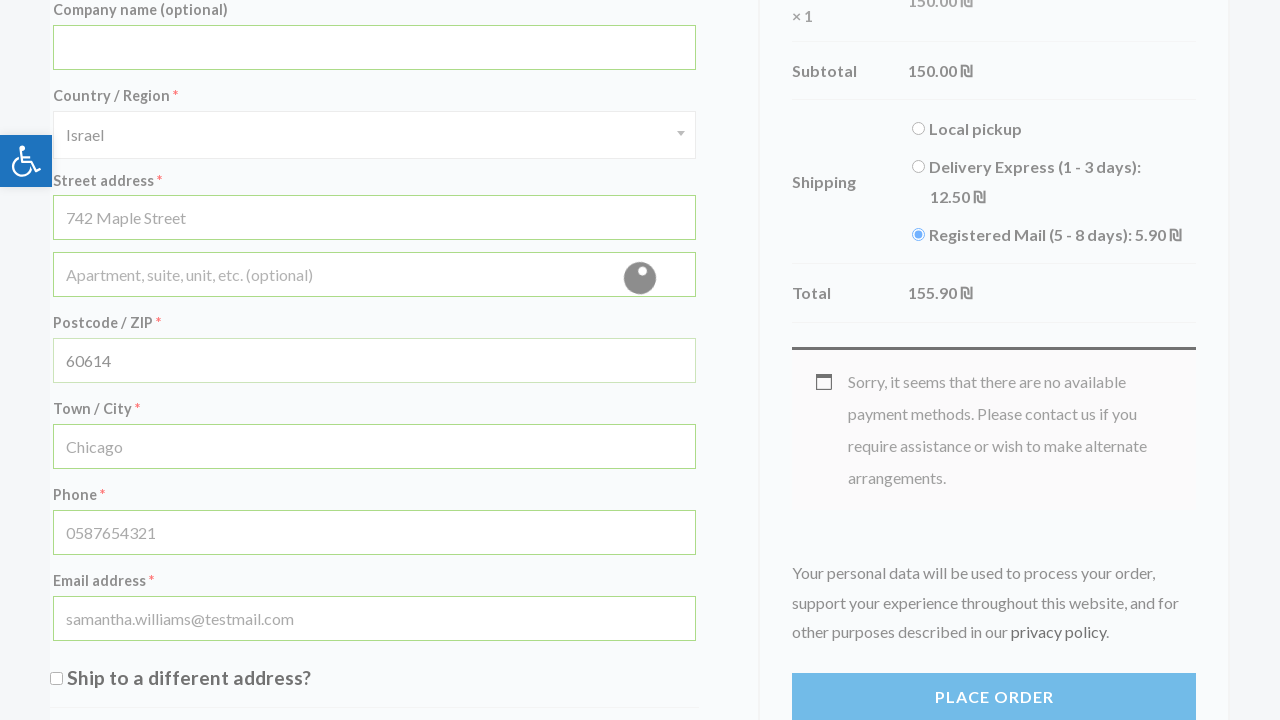

Validation error message displayed for invalid payment method
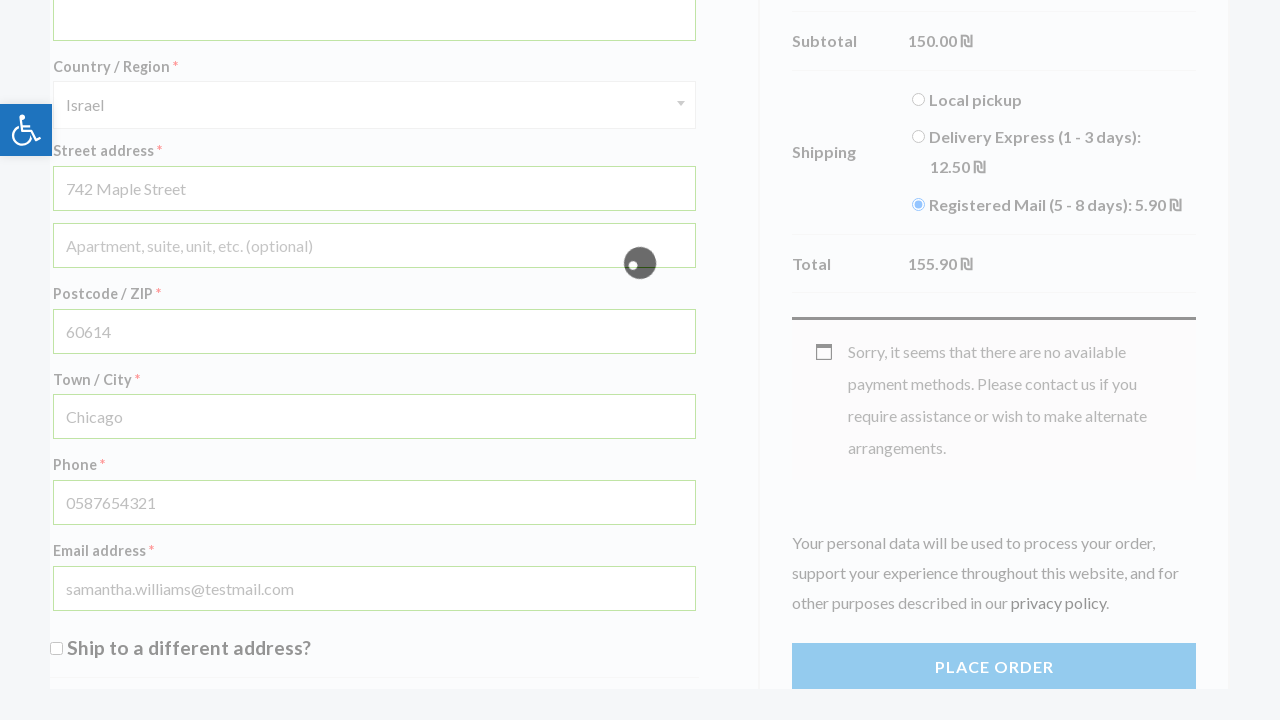

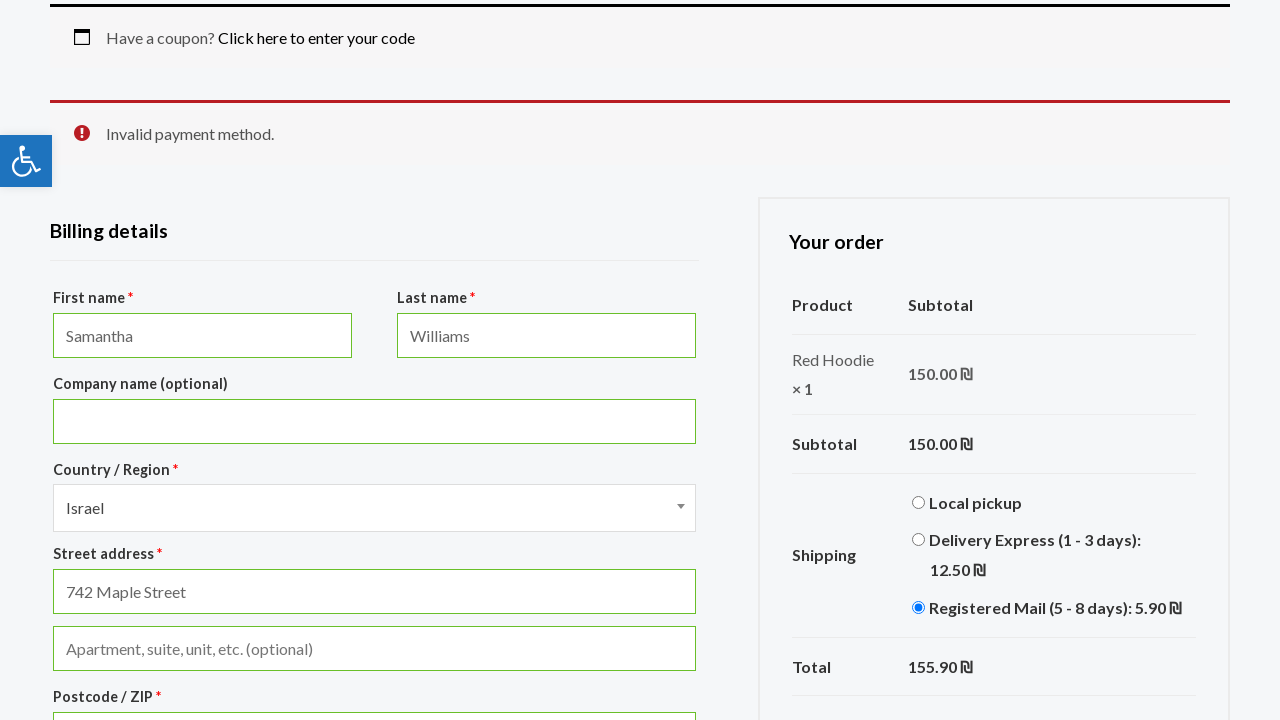